Tests dropdown interaction on a demo page by locating the dropdown element and verifying its options are accessible

Starting URL: https://seleniumbase.io/demo_page

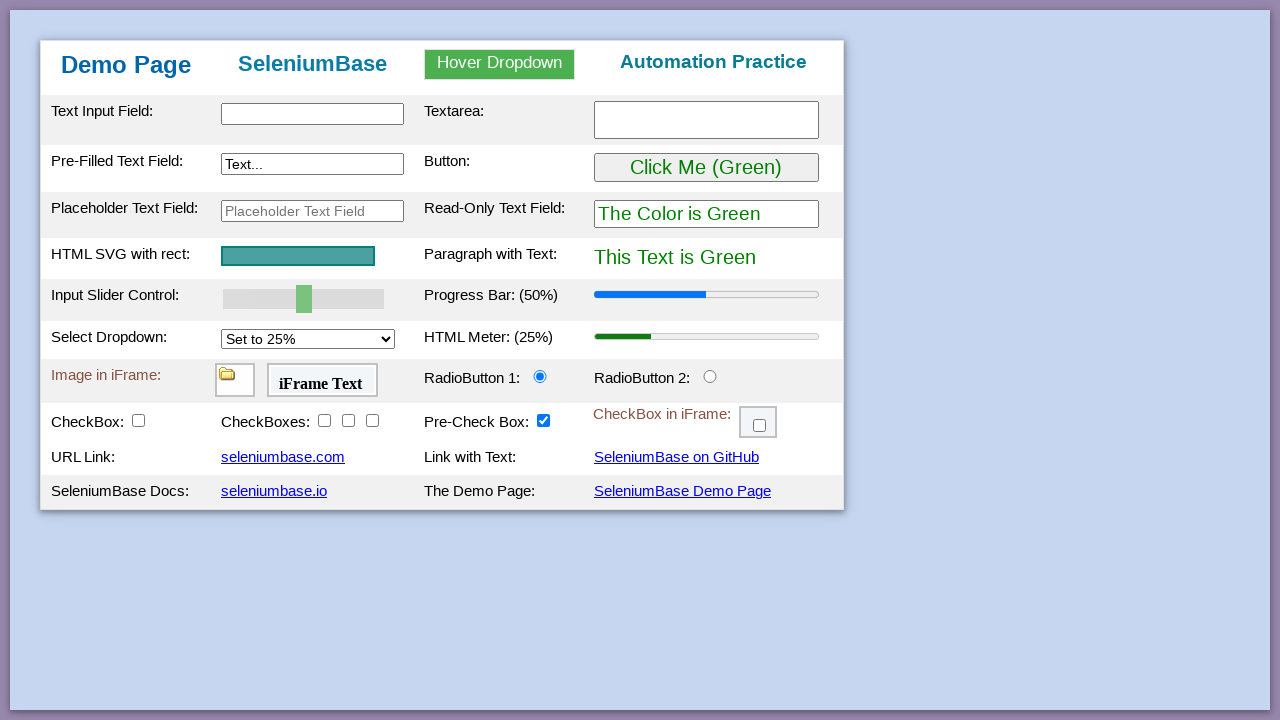

Waited for dropdown element with id 'mySelect' to be visible
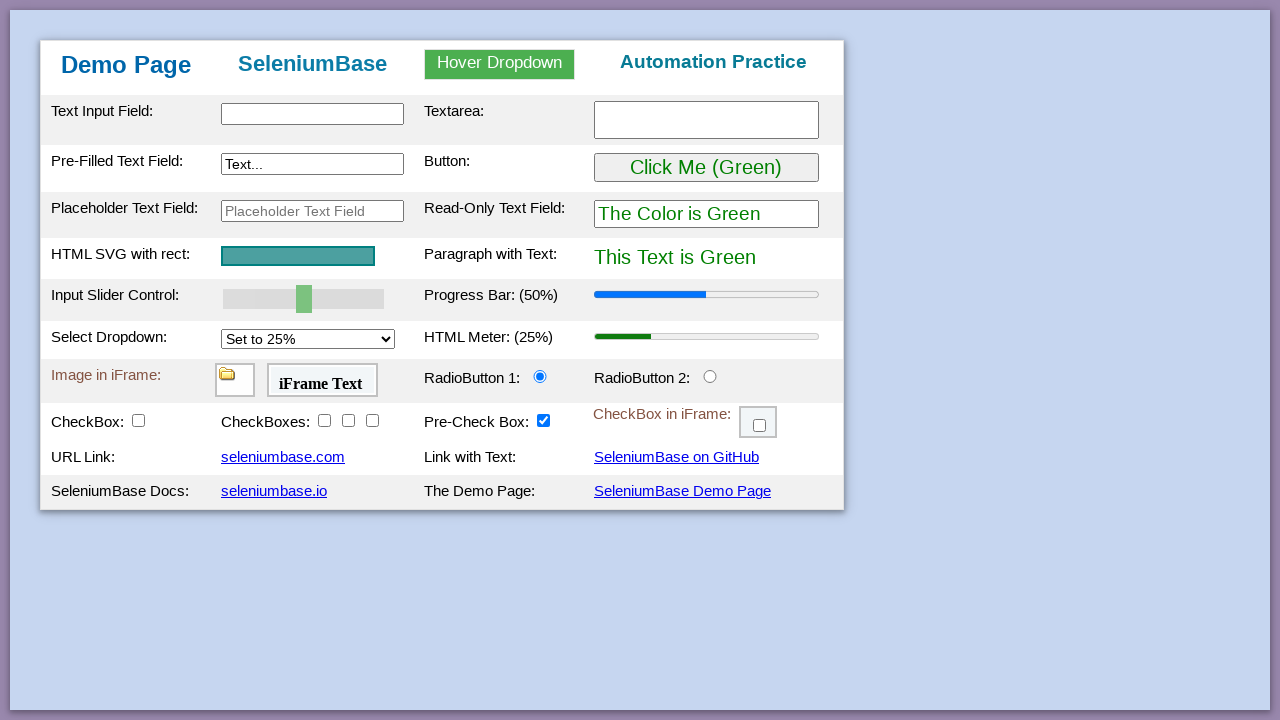

Selected dropdown option with value '75%' on #mySelect
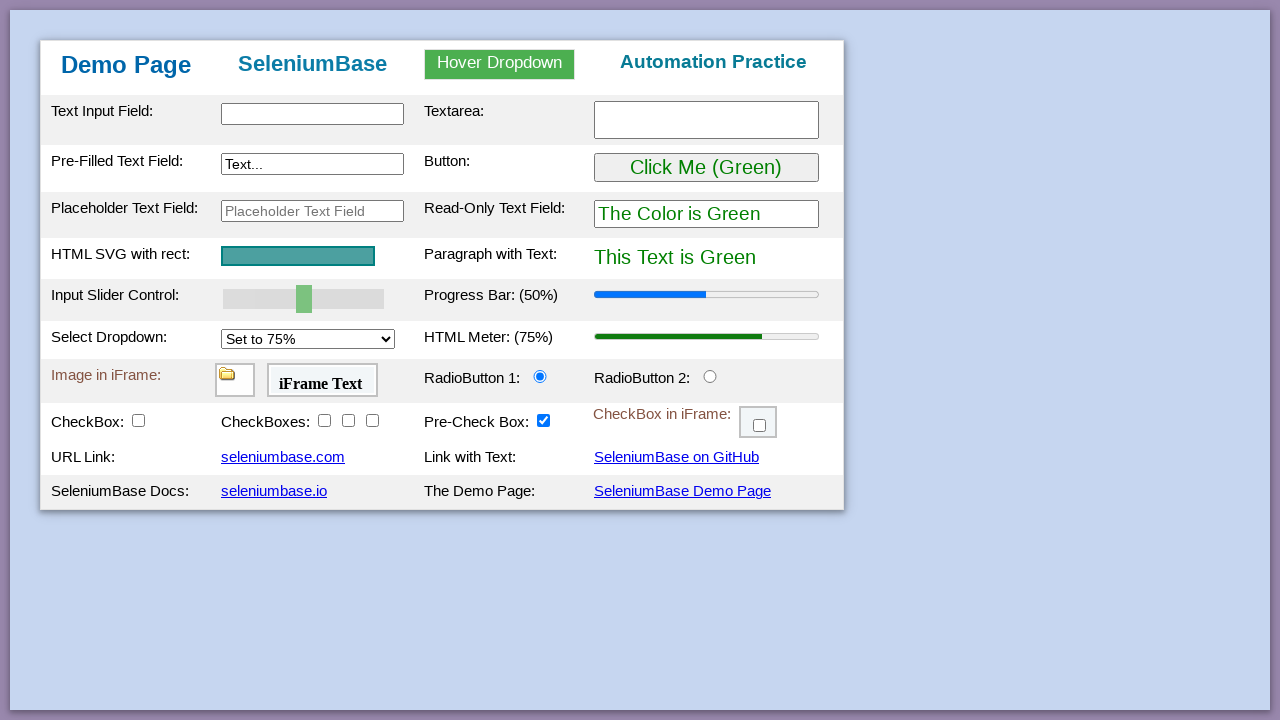

Selected dropdown option with label 'Set to 50%' on #mySelect
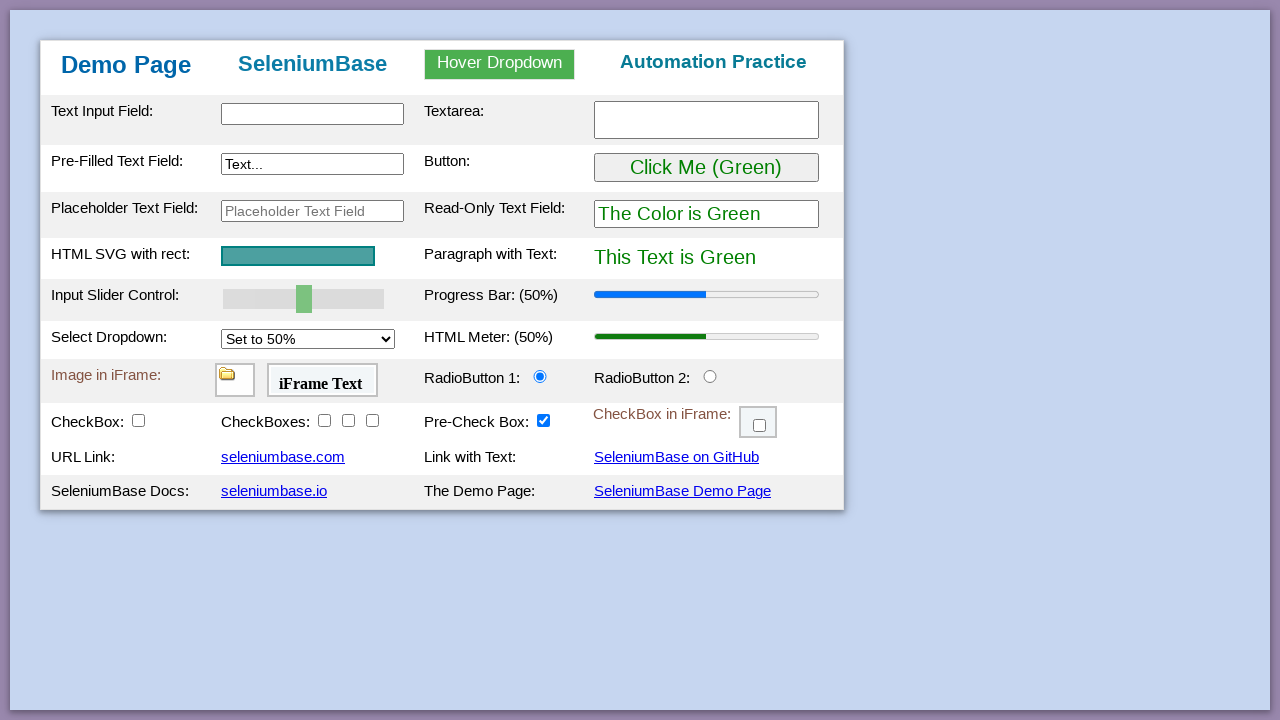

Selected dropdown option at index 1 (second option) on #mySelect
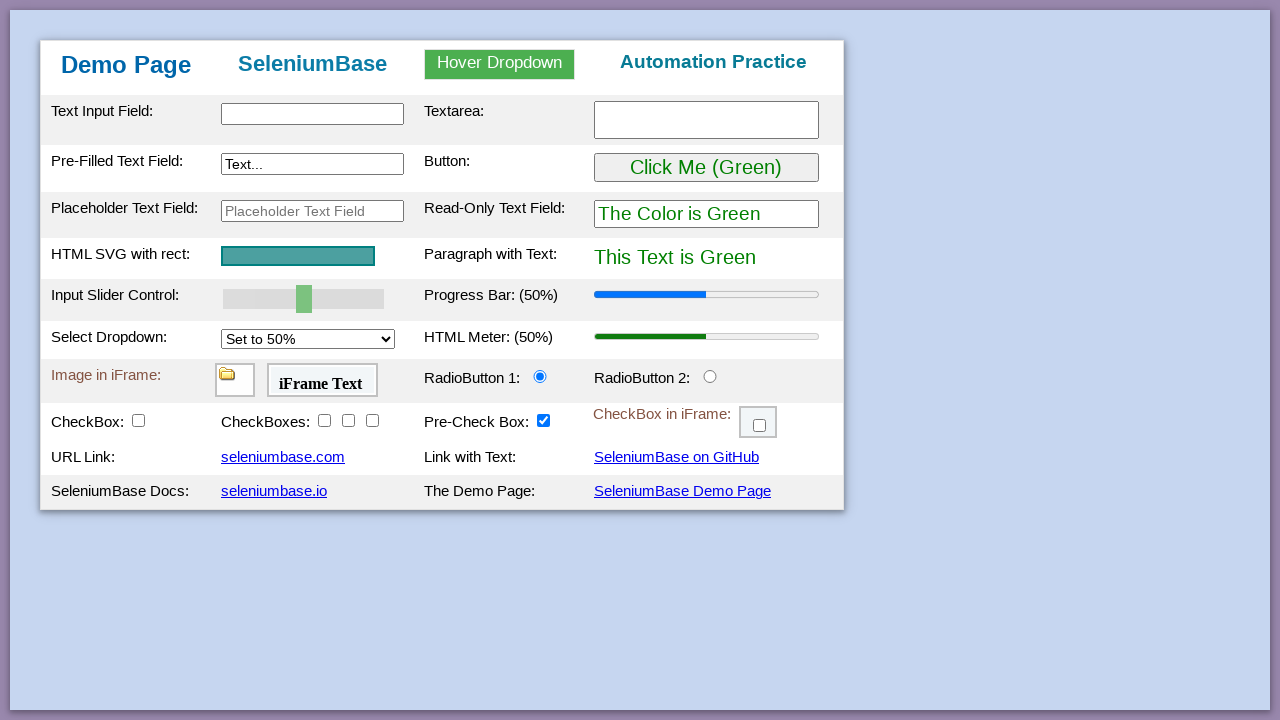

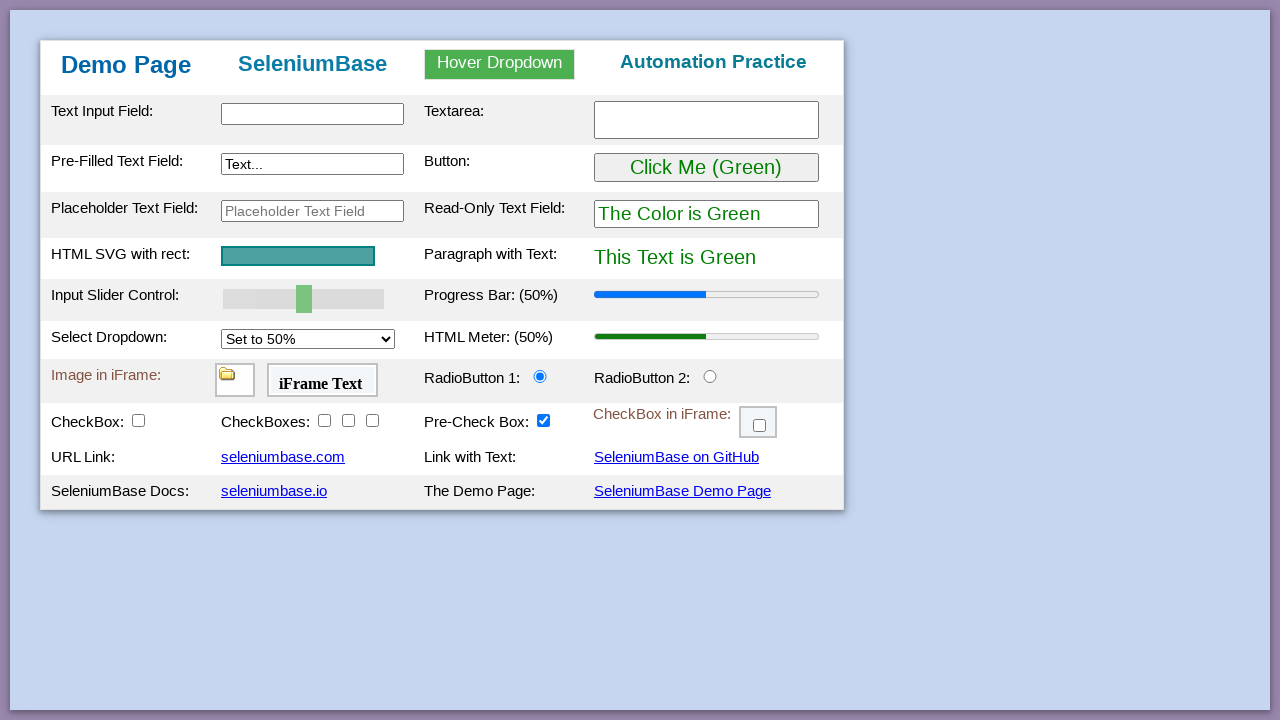